Navigates to Wikipedia Pageviews Analysis tool and waits for the page content to load for a specific Wikipedia article (Star Wars: The Last Jedi)

Starting URL: https://tools.wmflabs.org/pageviews/?project=en.wikipedia.org&platform=all-access&agent=user&range=latest-20&pages=Star_Wars:_The_Last_Jedi

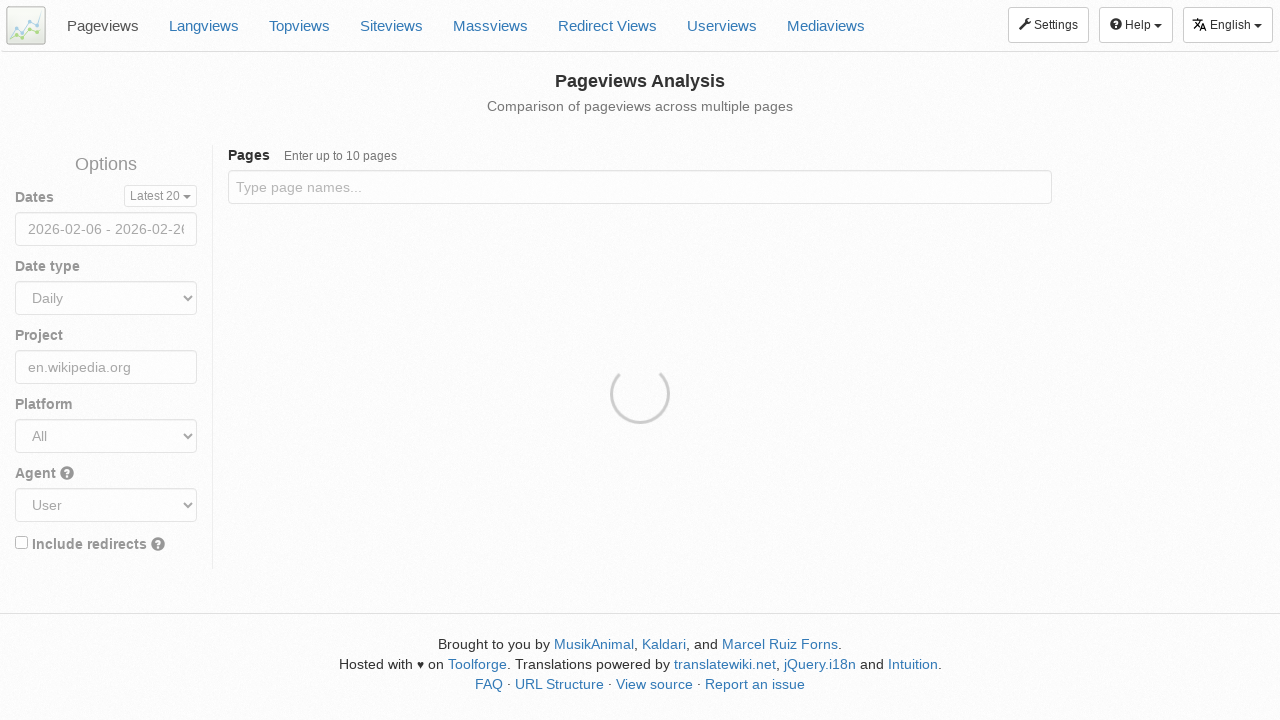

Waited for chart container to load on Wikipedia Pageviews Analysis tool for Star Wars: The Last Jedi
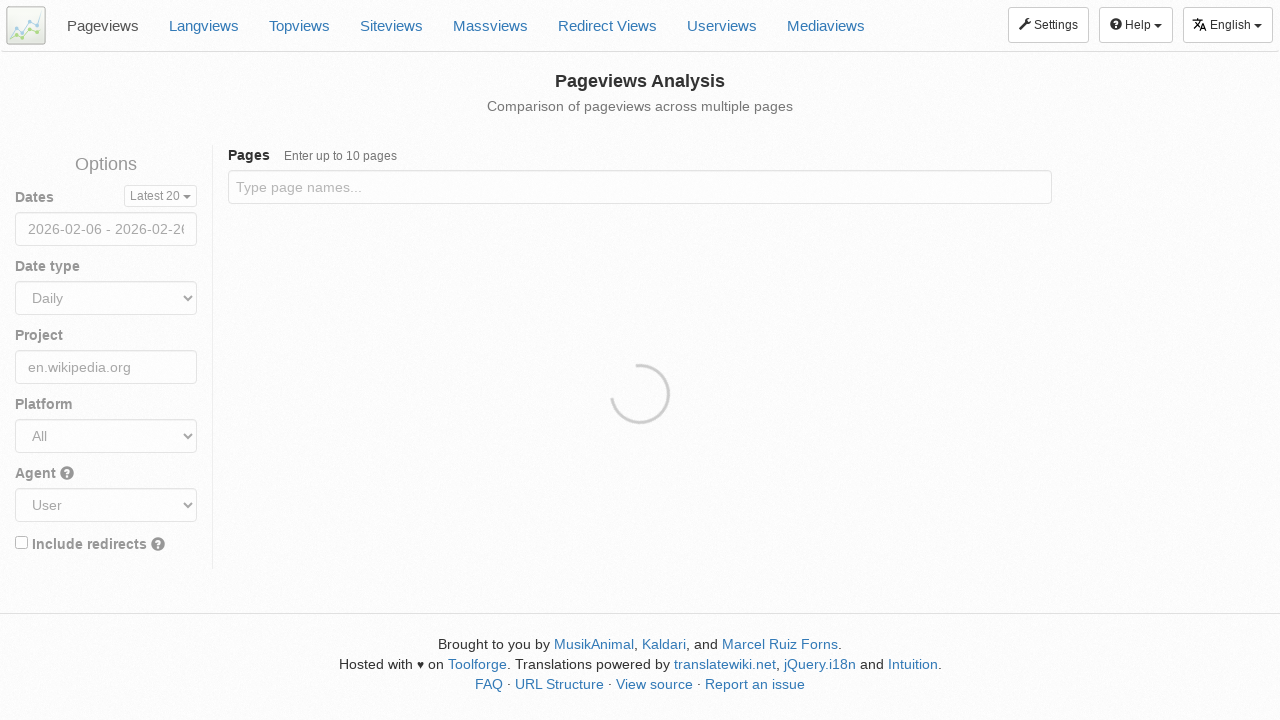

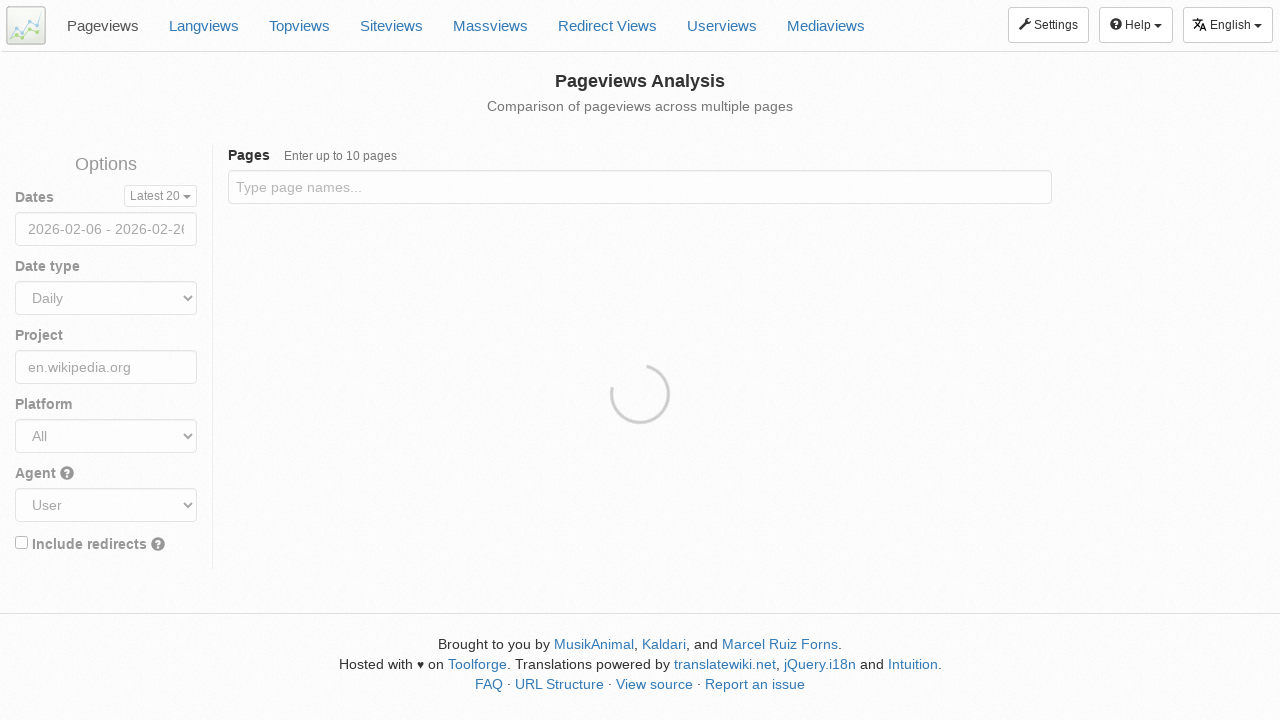